Tests navigation on ToolsQA website by clicking on the Tutorials menu and then selecting QA Practices submenu

Starting URL: https://www.toolsqa.com/

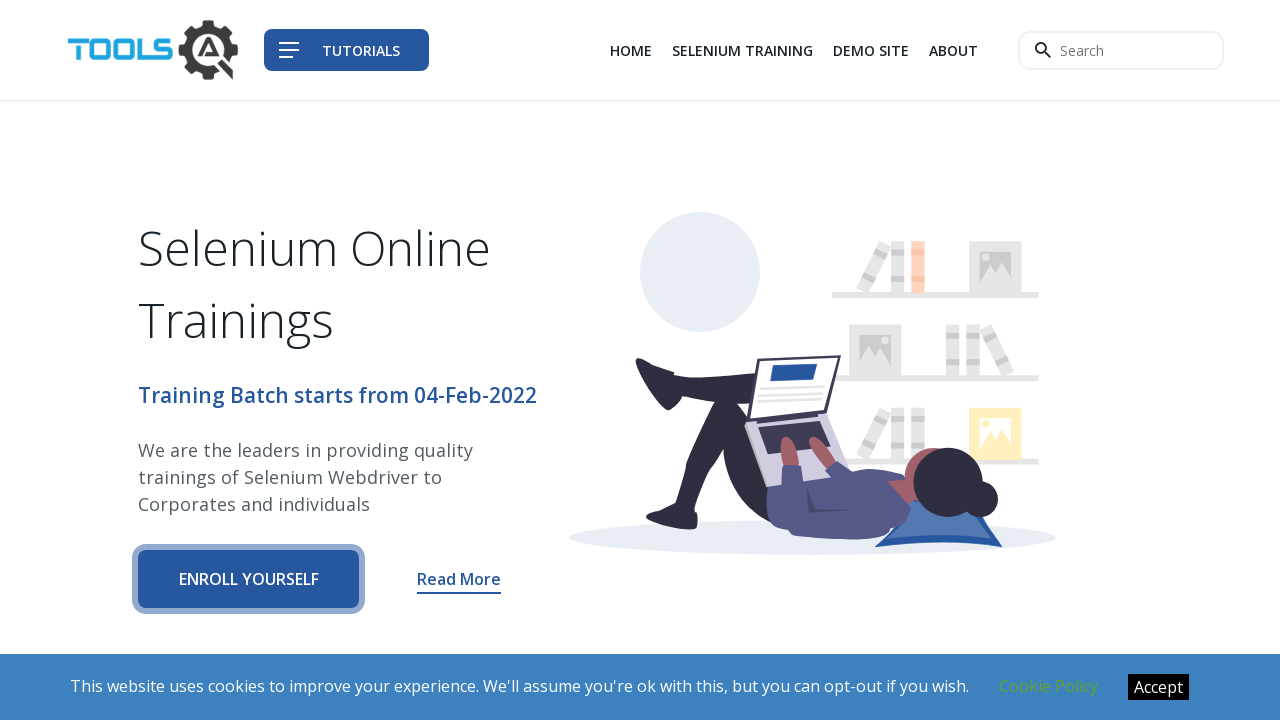

Clicked on Tutorials menu at (361, 50) on xpath=//span[text()='Tutorials']
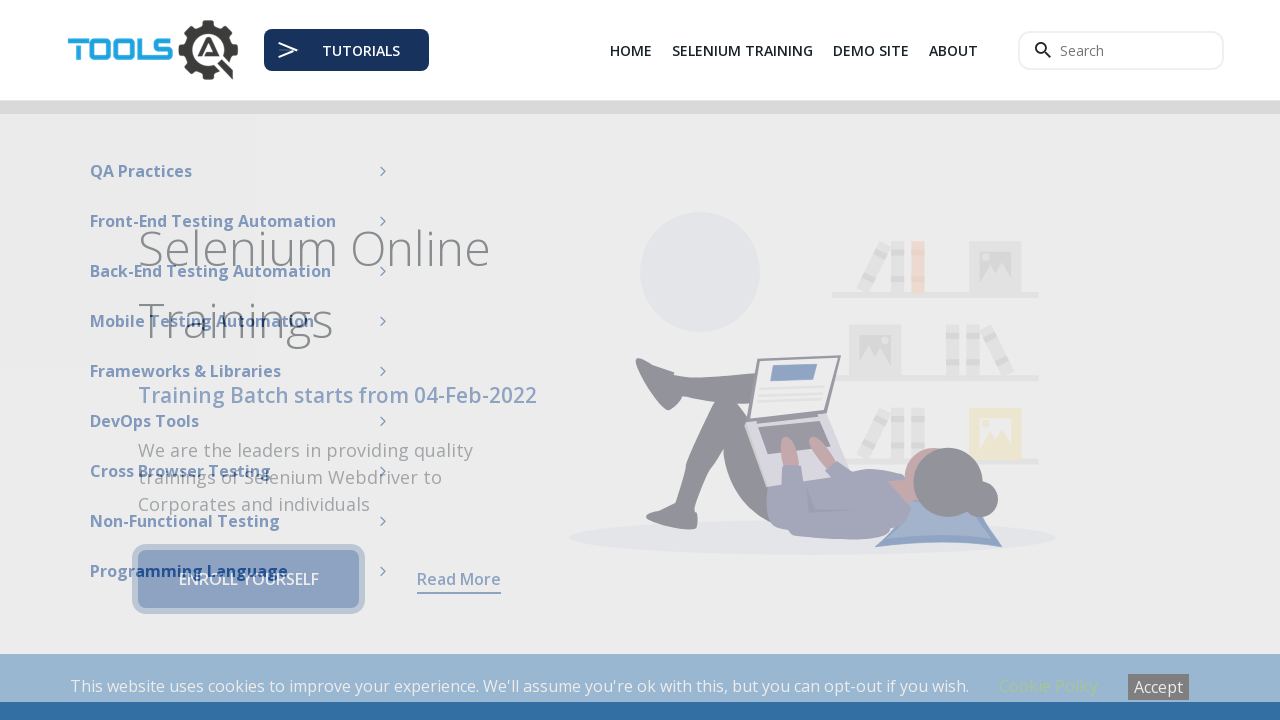

Clicked on QA Practices submenu at (141, 158) on xpath=//span[text()='QA Practices']
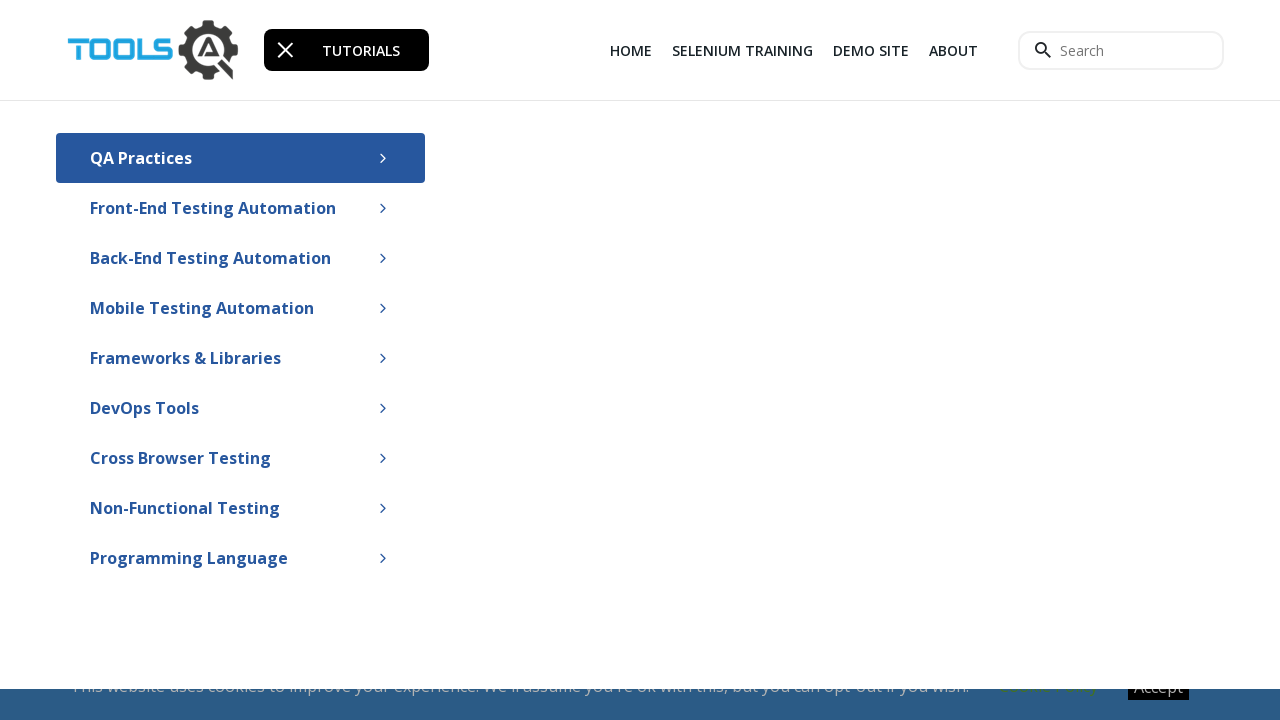

Waited for page navigation to complete
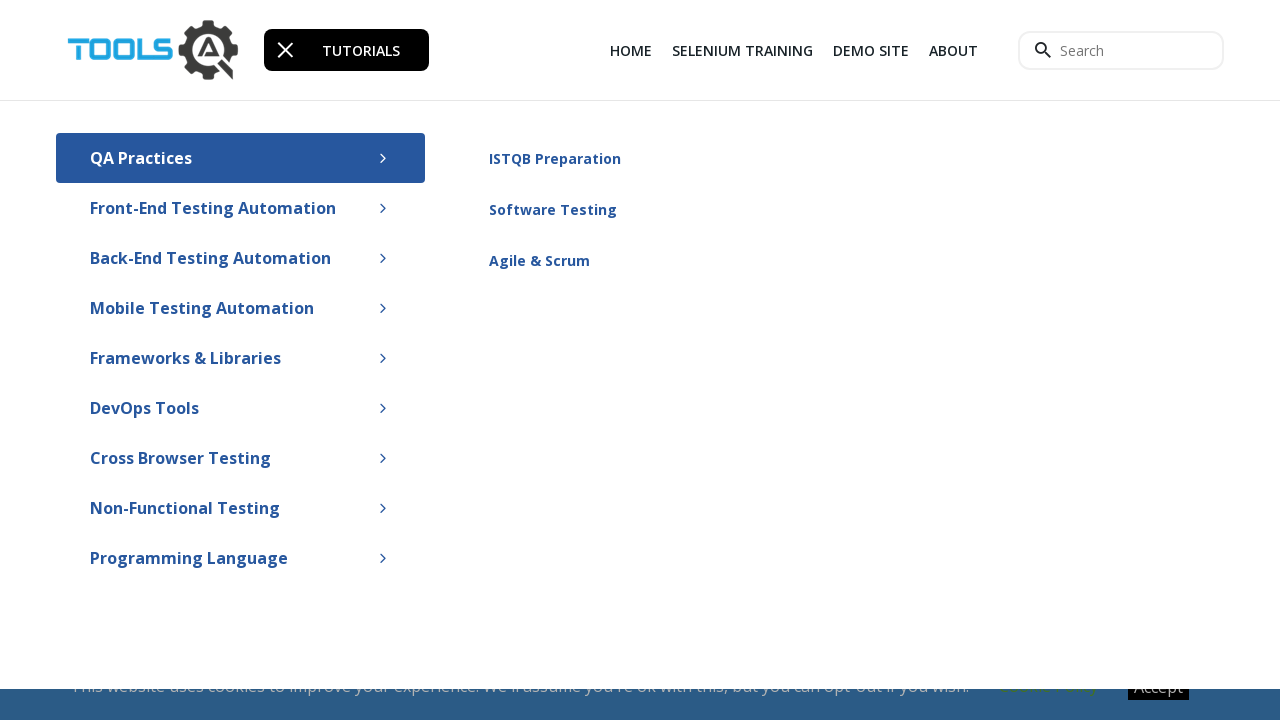

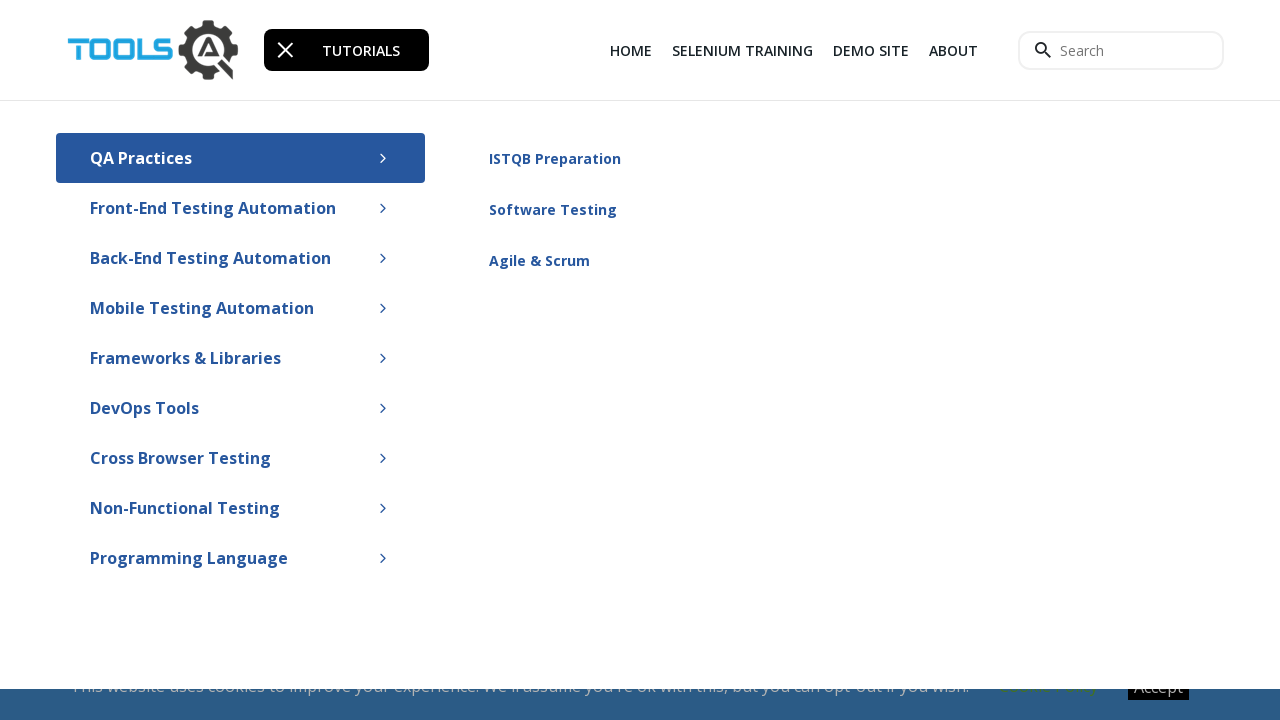